Tests hover functionality by hovering over an avatar image and verifying that the additional caption information becomes visible.

Starting URL: http://the-internet.herokuapp.com/hovers

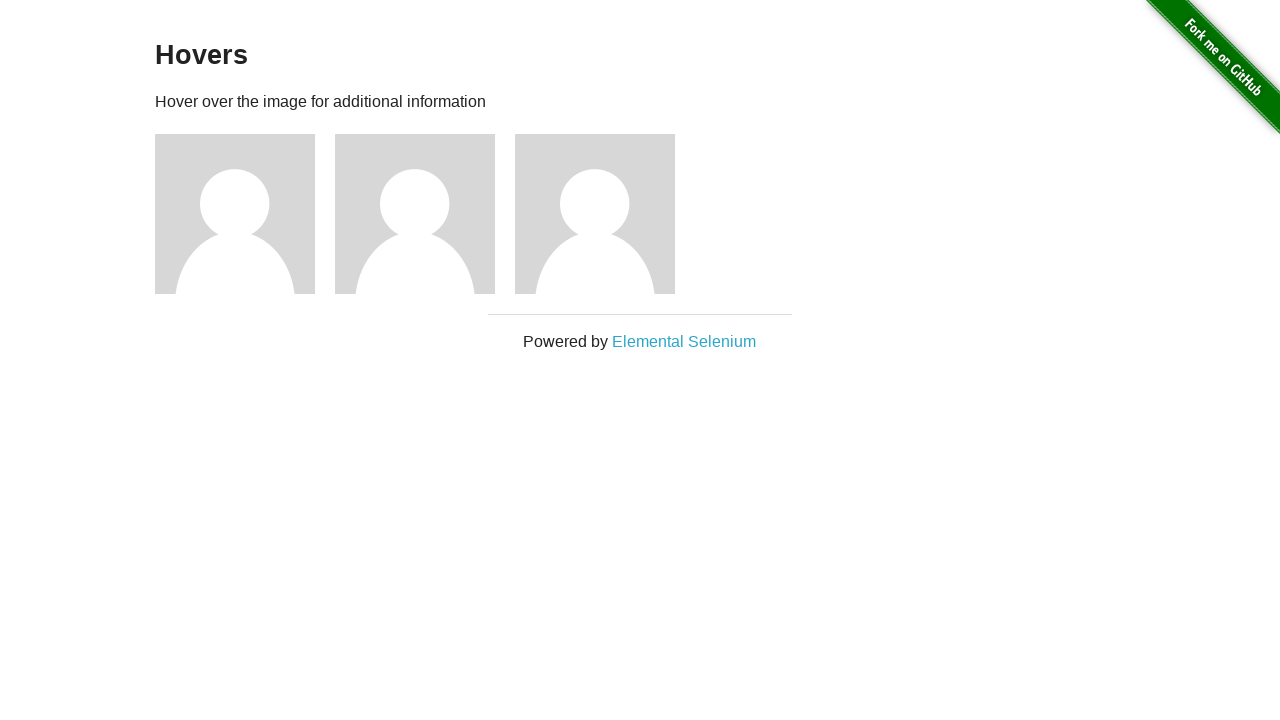

Navigated to hovers page
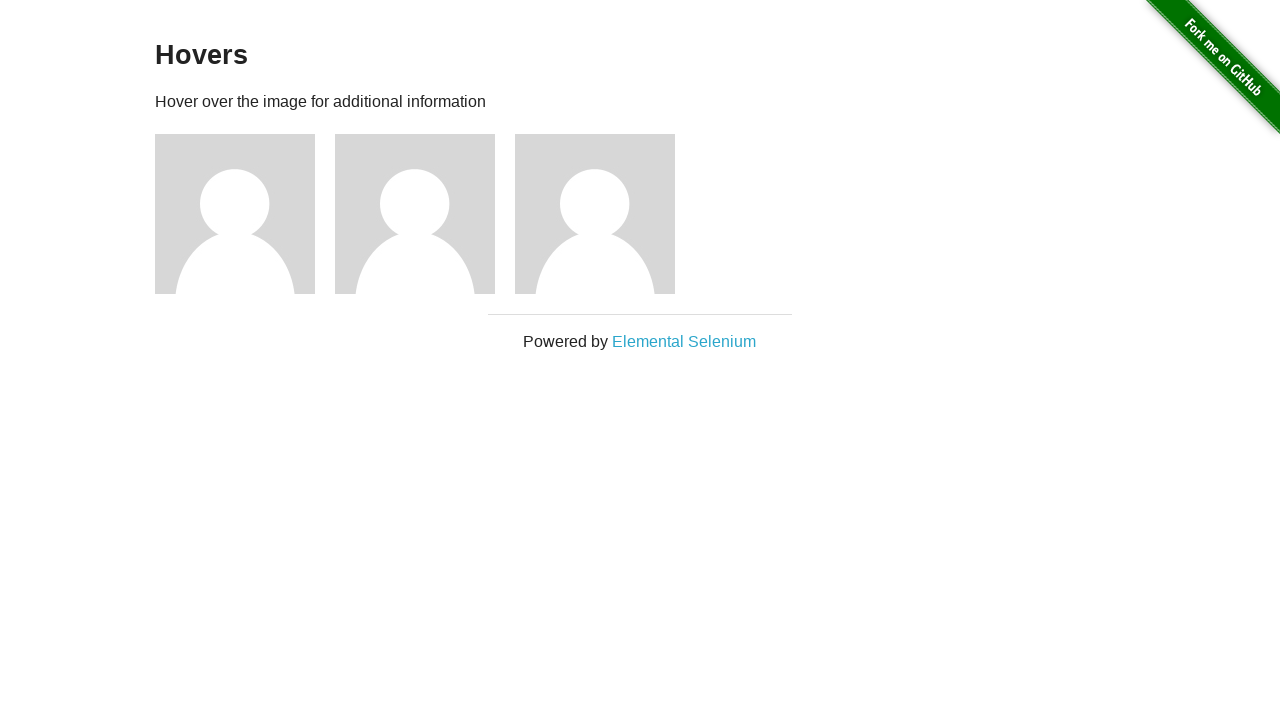

Located first avatar figure element
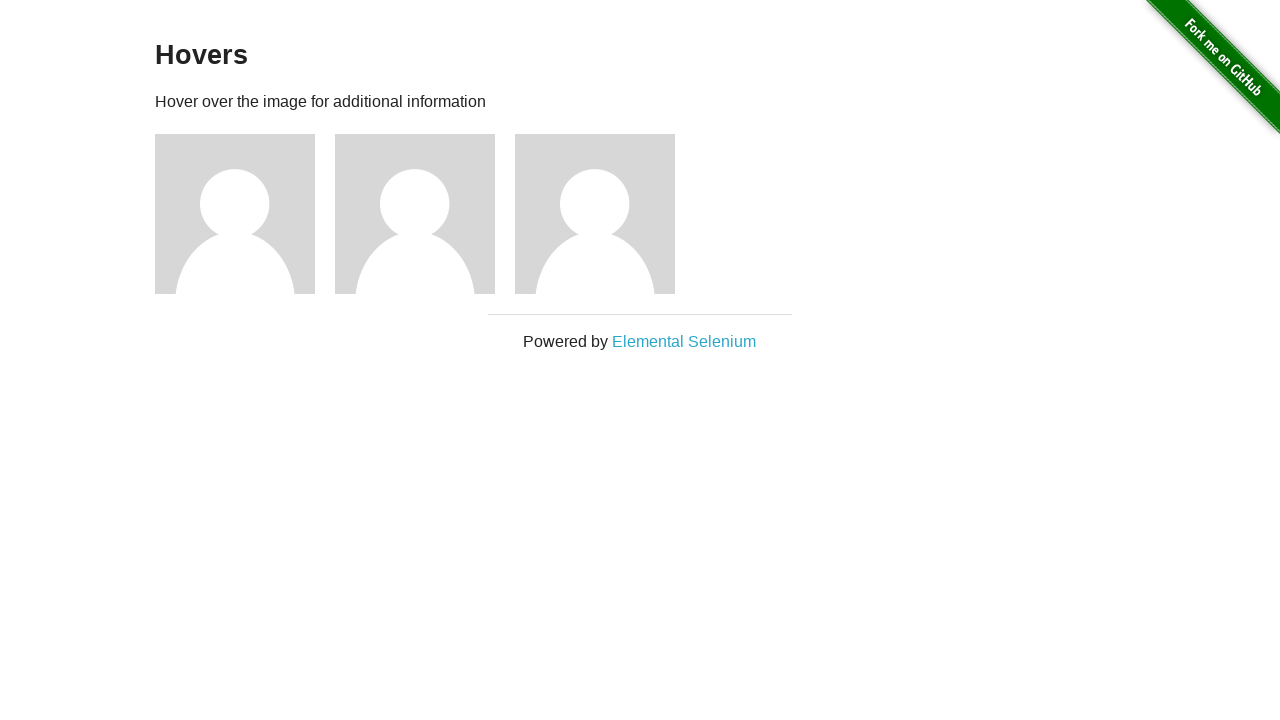

Hovered over avatar image at (245, 214) on .figure >> nth=0
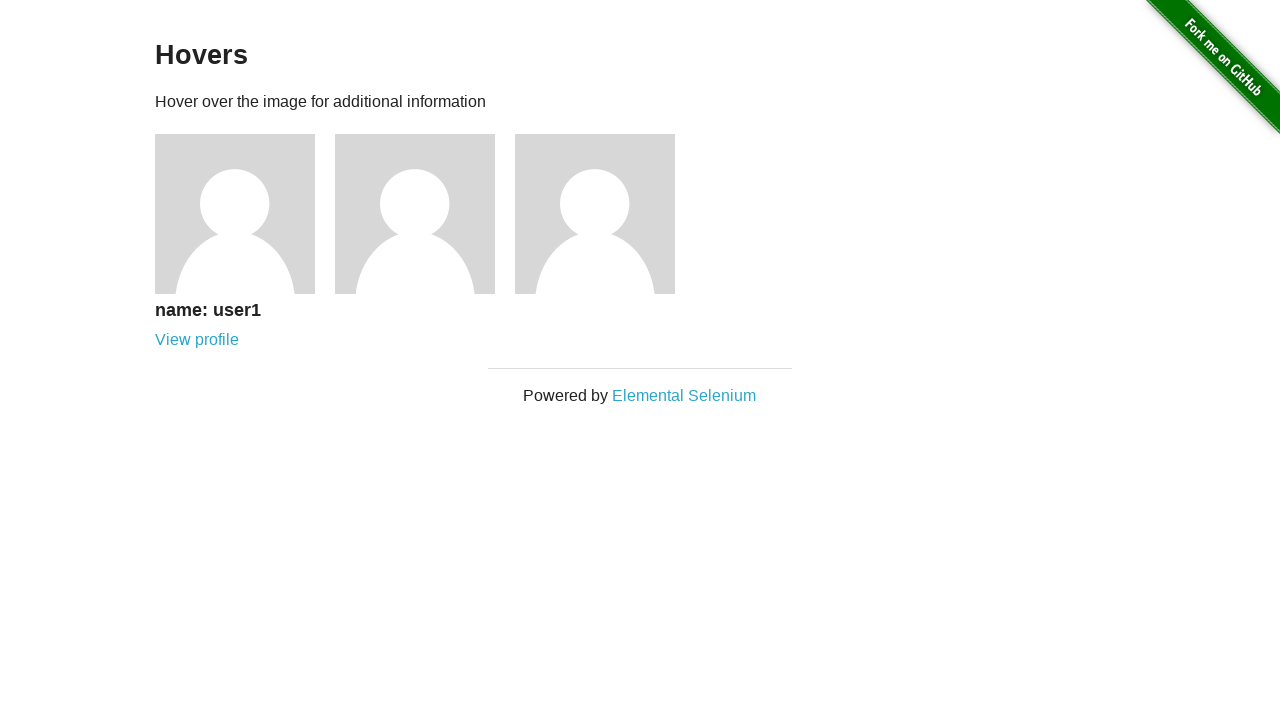

Located figcaption element
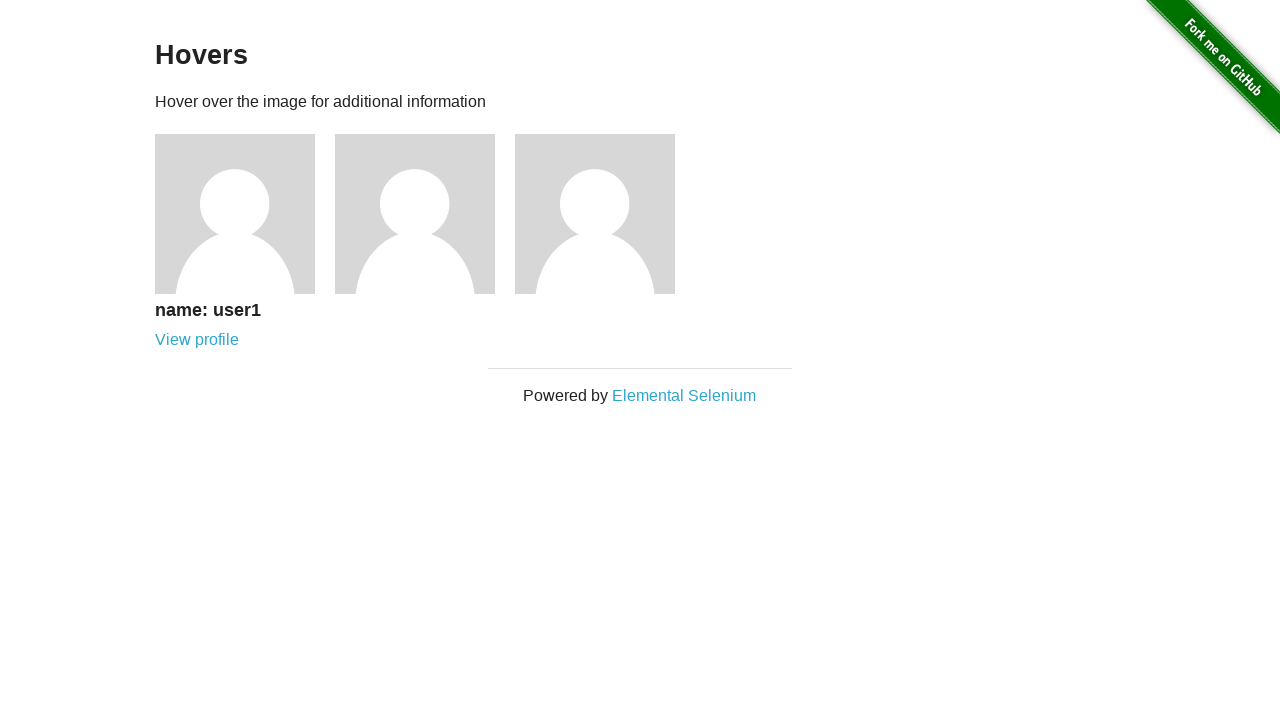

Caption became visible after hover
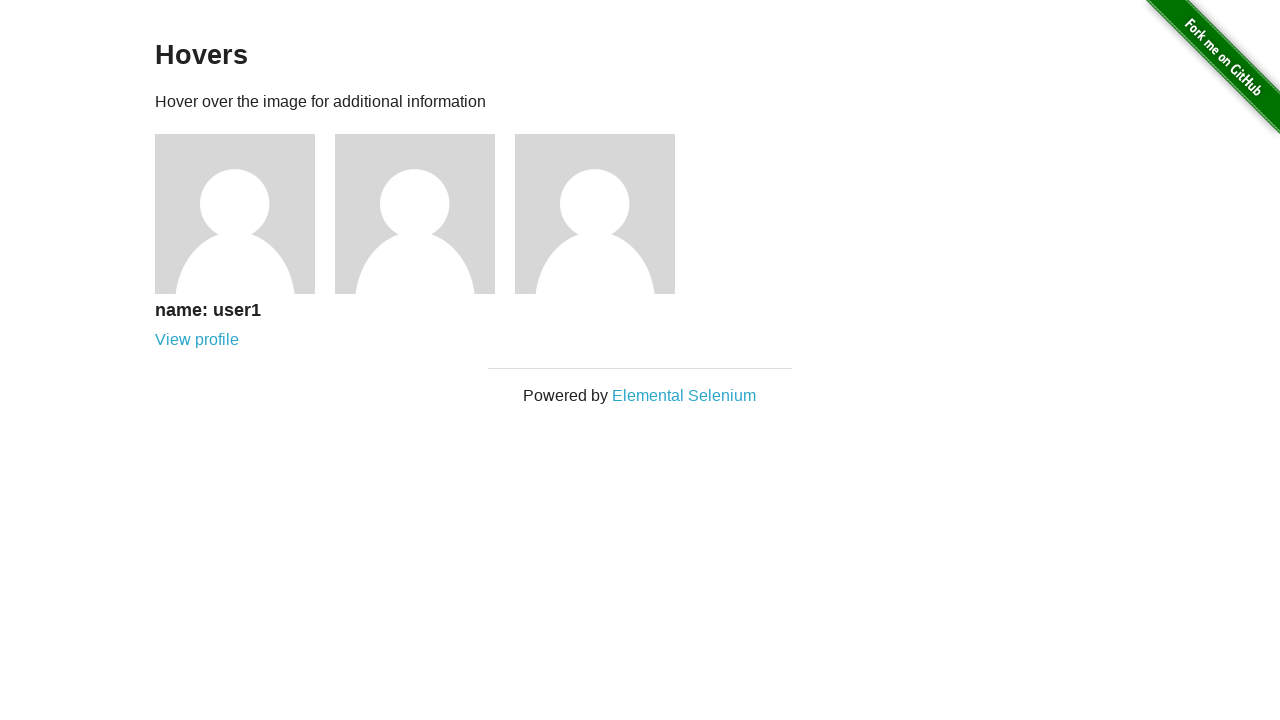

Verified caption is visible - assertion passed
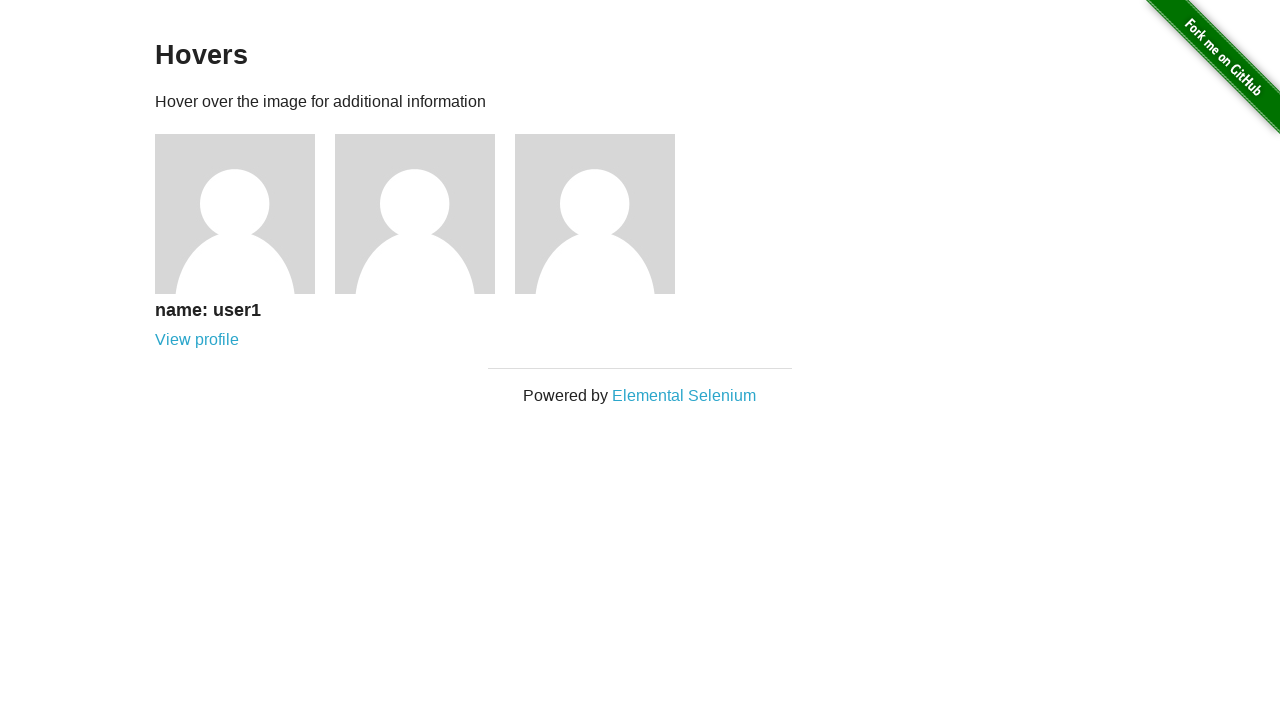

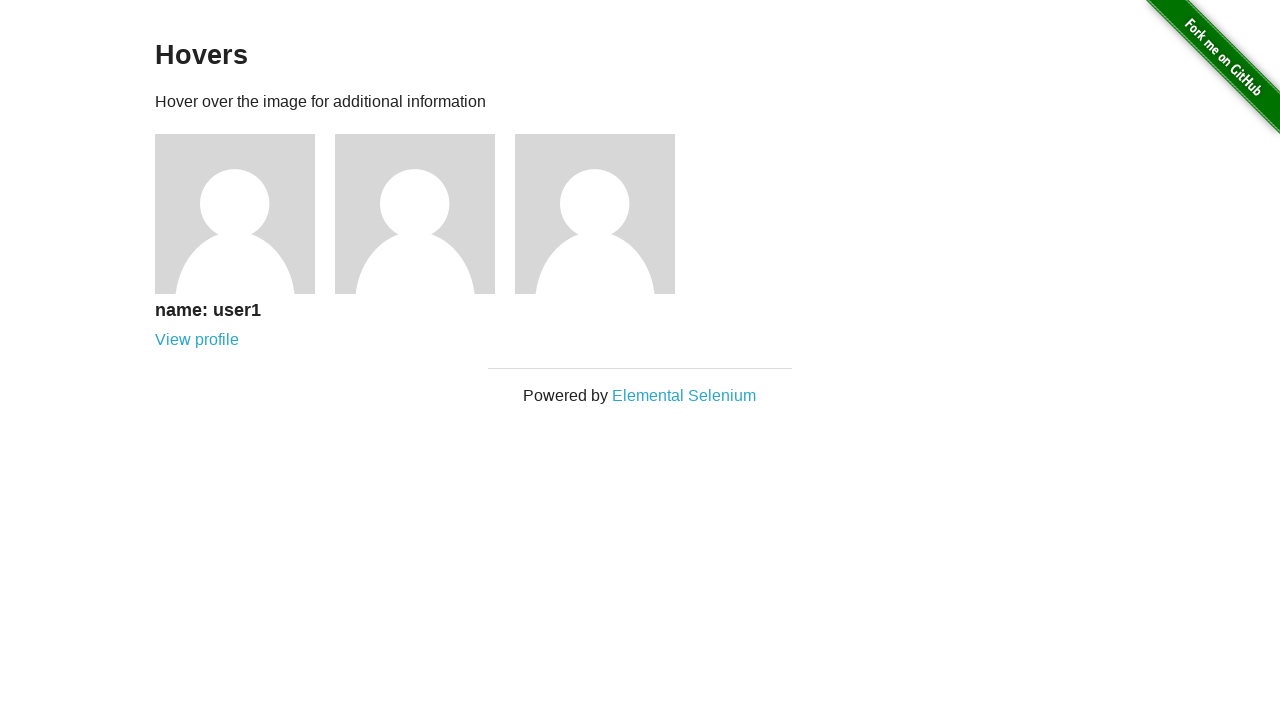